Tests basic form interactions by clicking on checkboxes and radio buttons on a practice automation page

Starting URL: https://rahulshettyacademy.com/AutomationPractice/

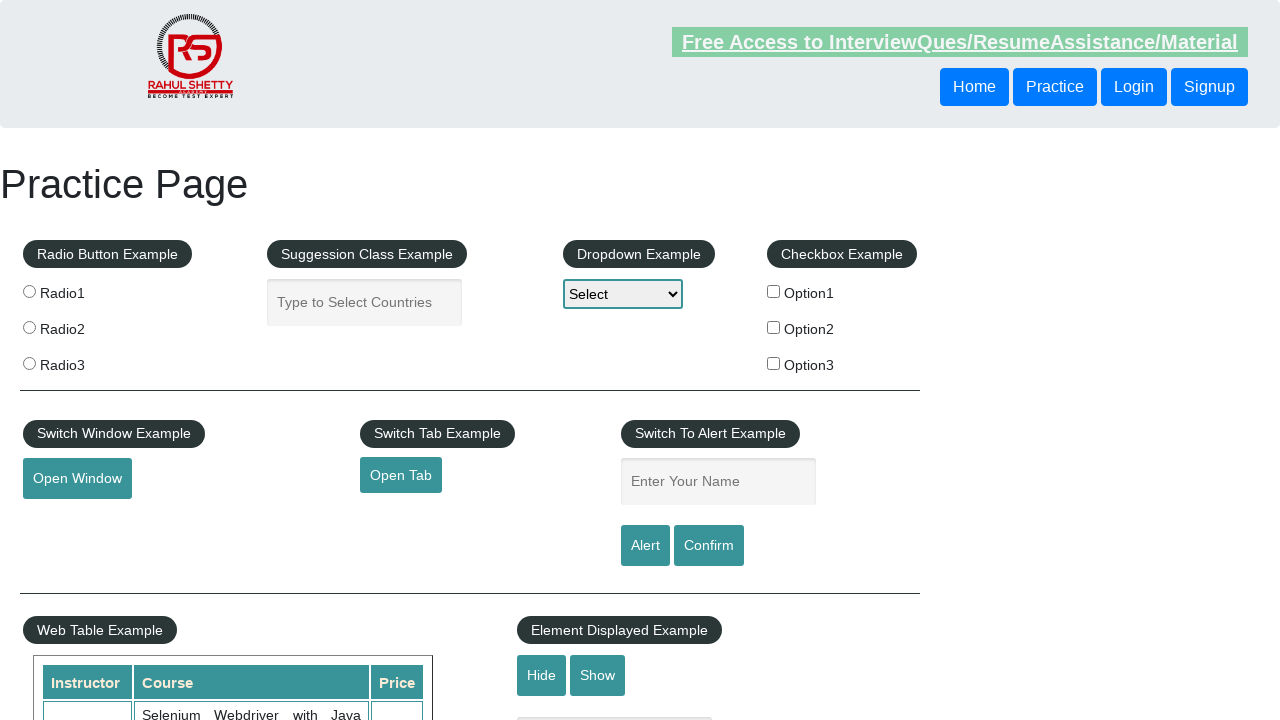

Clicked first checkbox (checkBoxOption1) at (774, 291) on #checkBoxOption1
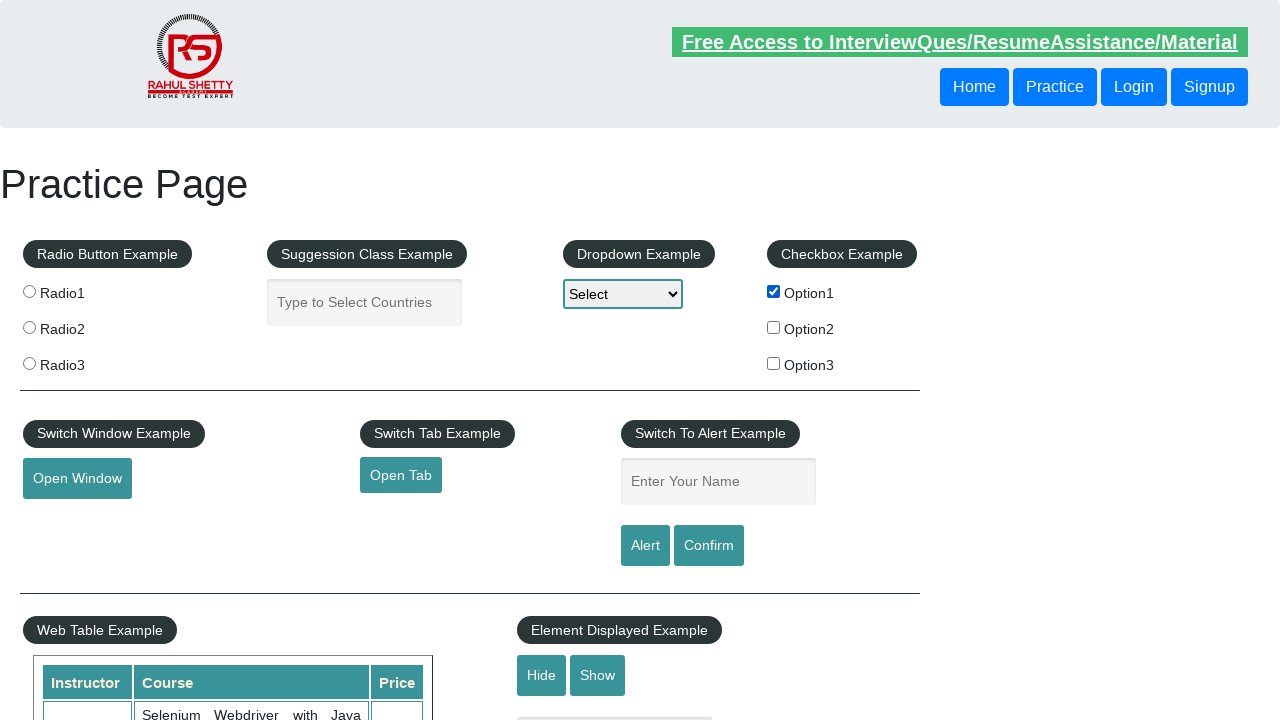

Clicked second checkbox (checkBoxOption2) at (774, 327) on input[name='checkBoxOption2']
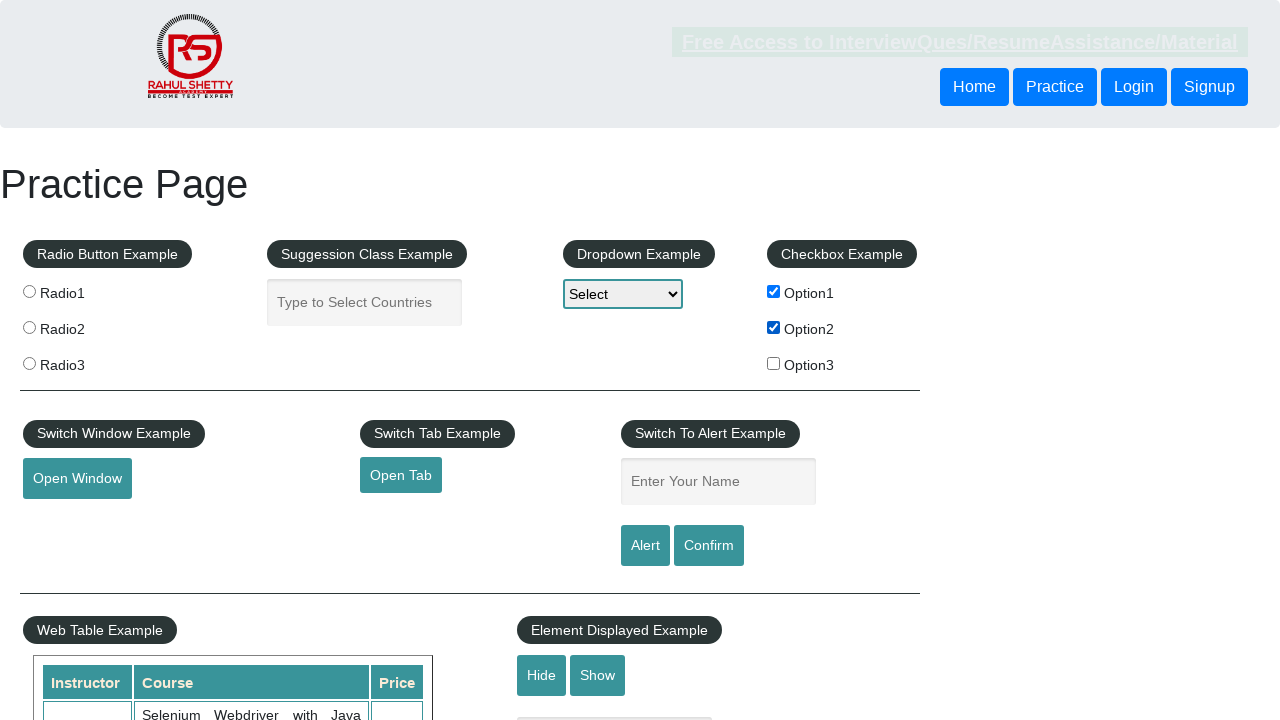

Clicked radio button at (29, 291) on .radioButton
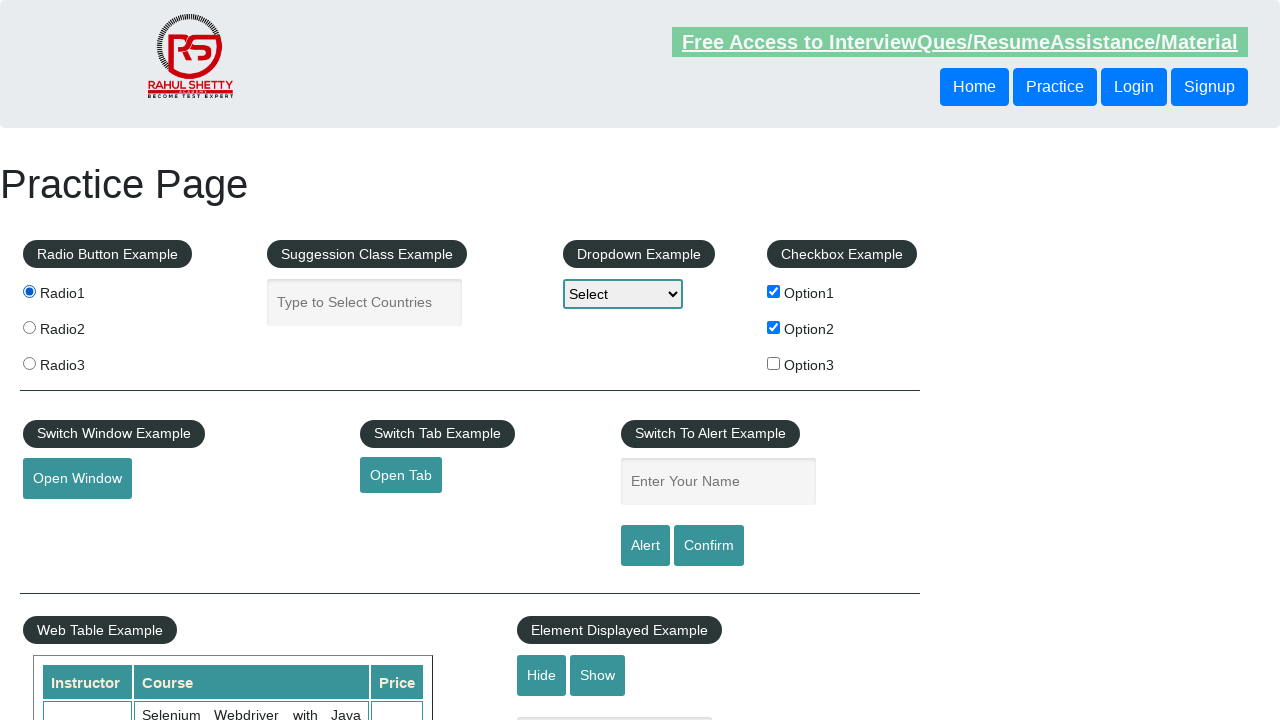

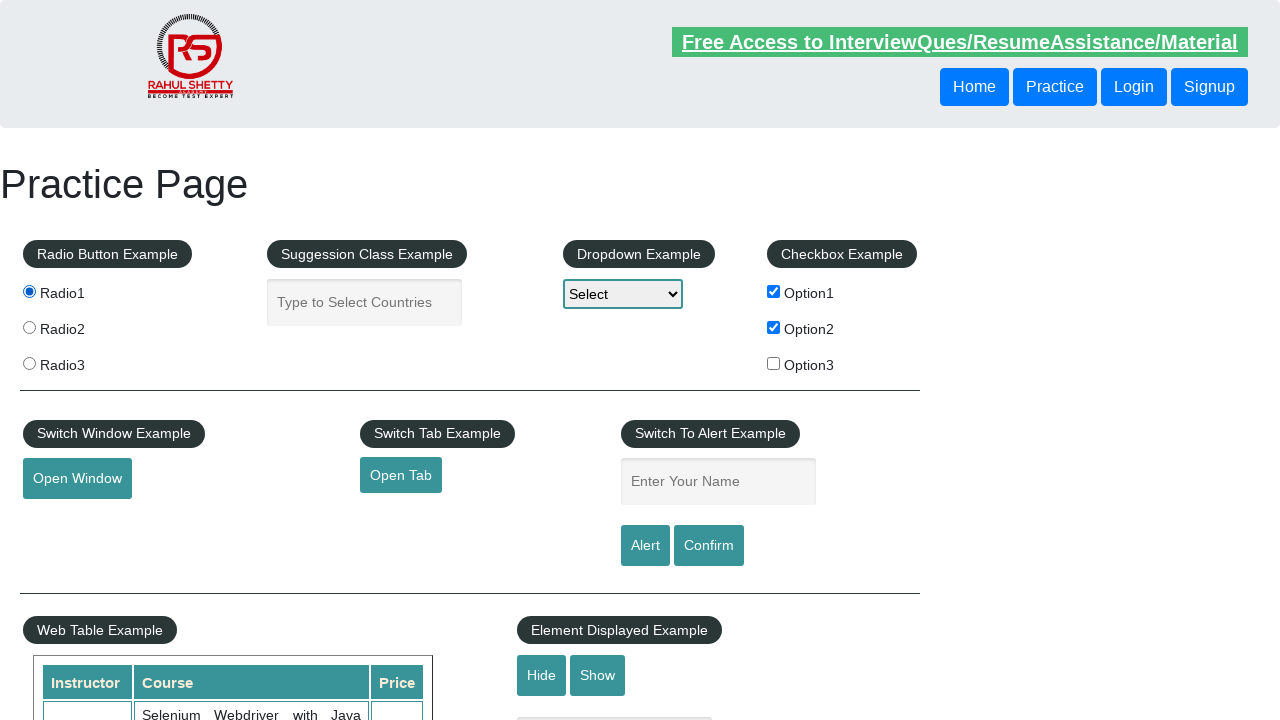